Solves a mathematical challenge by extracting a value from an element attribute, calculating a result, and submitting a form with checkbox and radio button selections

Starting URL: http://suninjuly.github.io/get_attribute.html

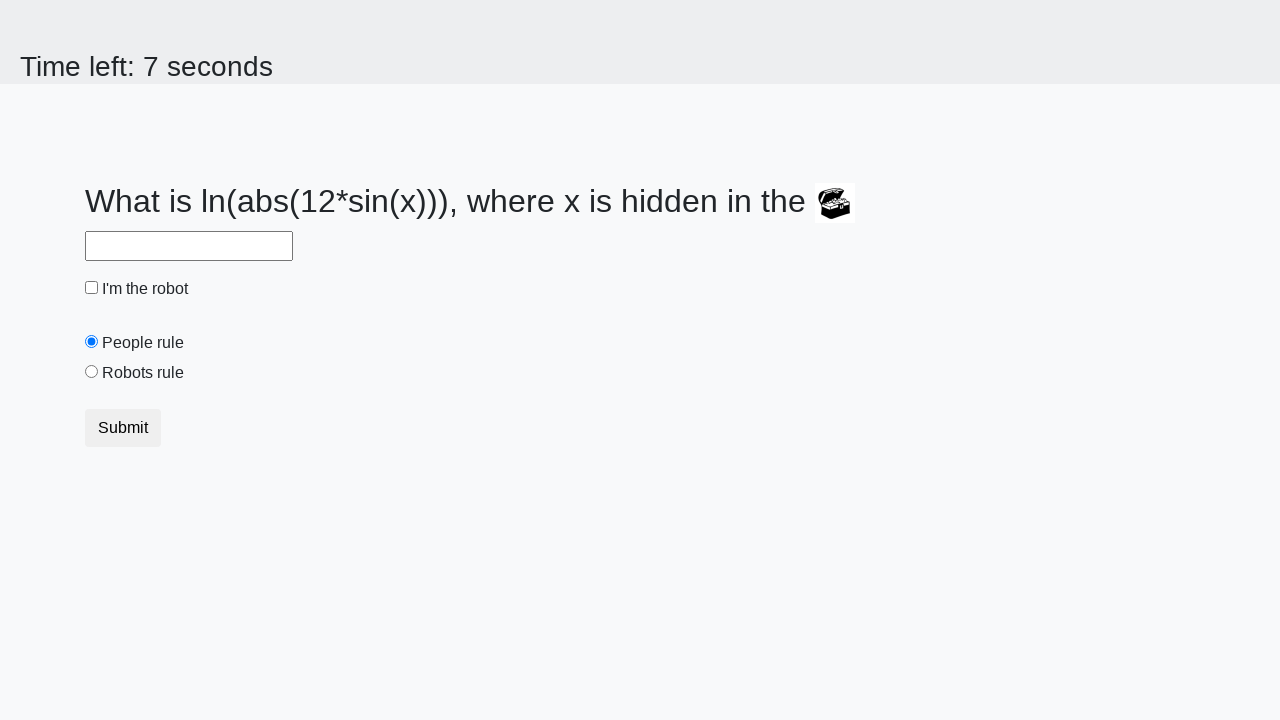

Extracted valuex attribute from treasure element
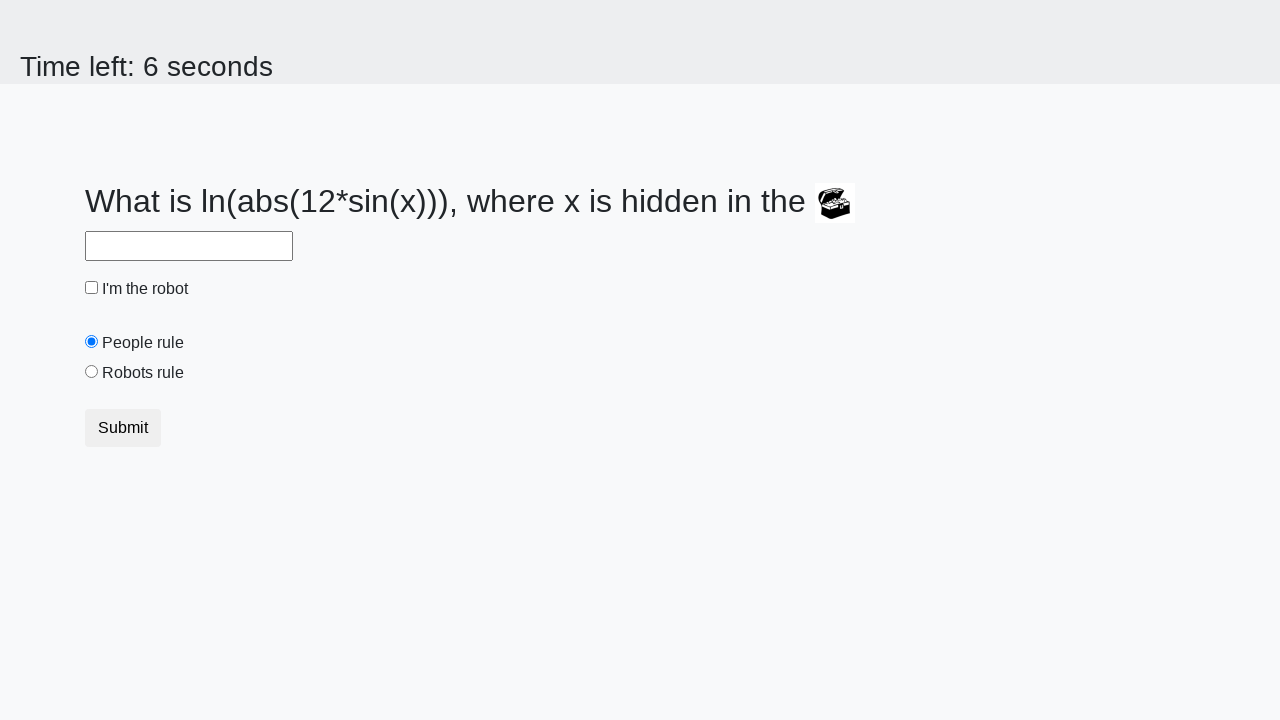

Calculated mathematical result using extracted value
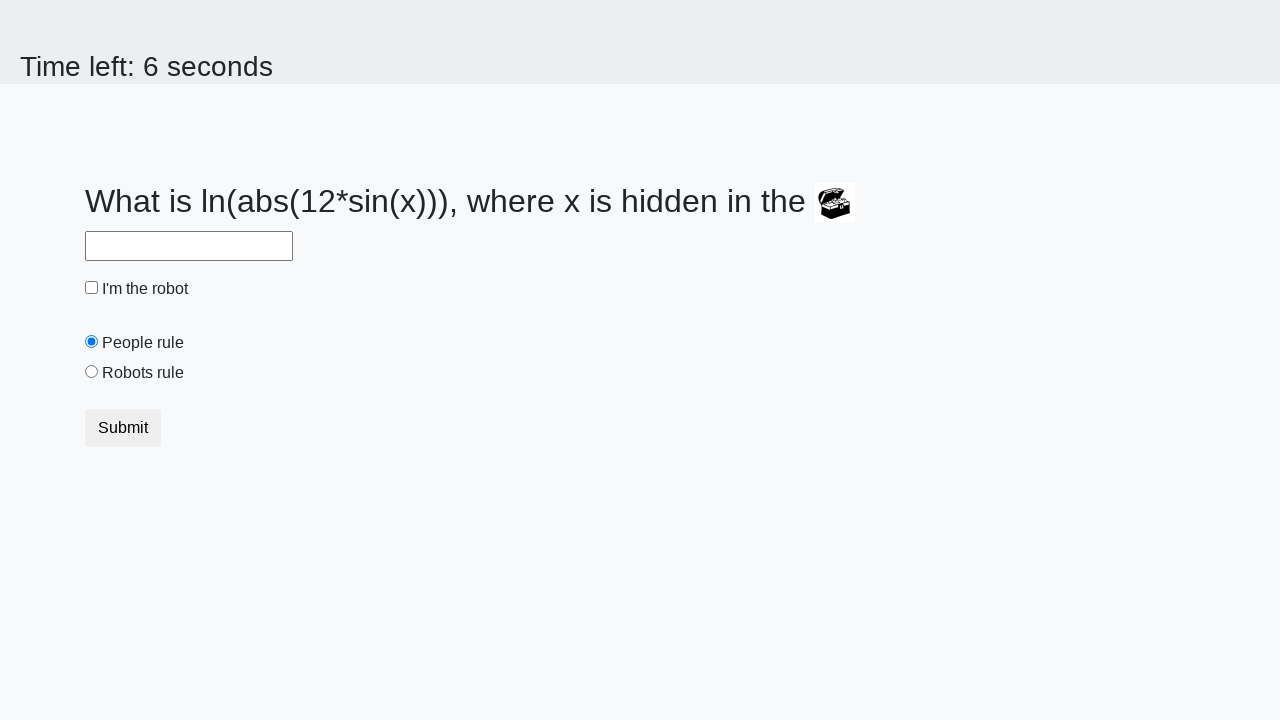

Filled answer field with calculated result on #answer
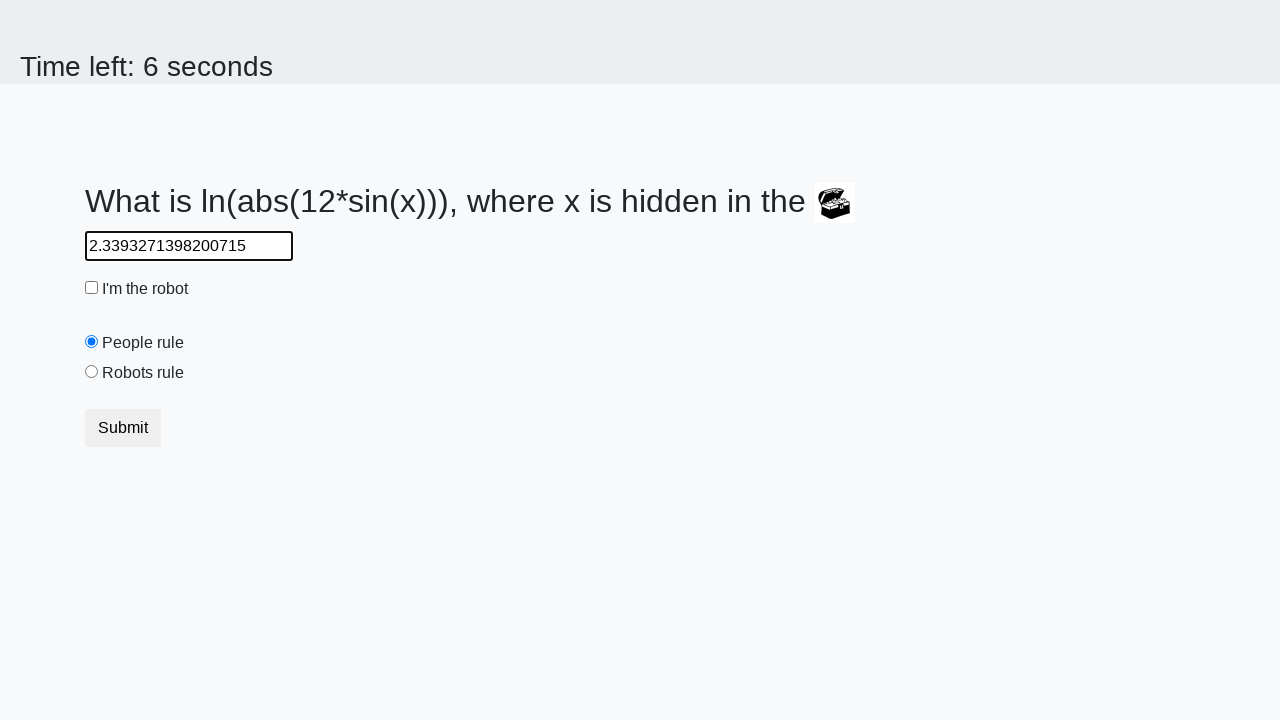

Checked the robot checkbox at (92, 288) on #robotCheckbox
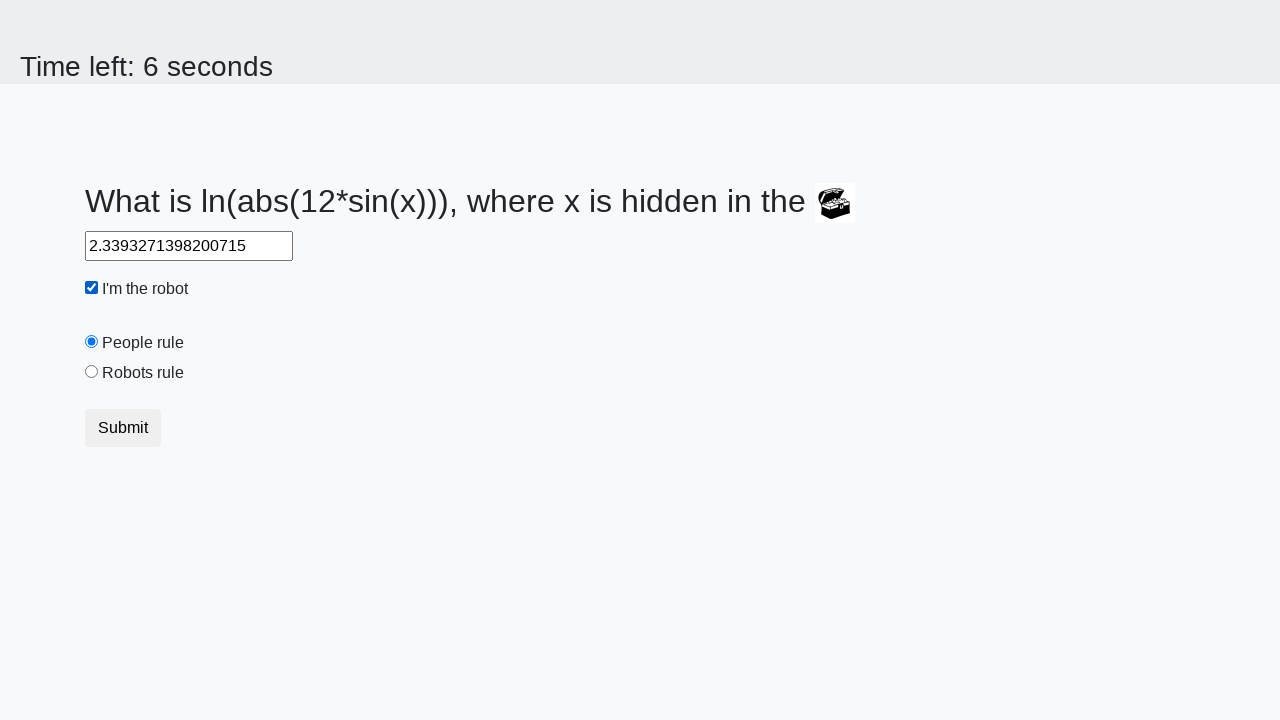

Selected the robots rule radio button at (92, 372) on #robotsRule
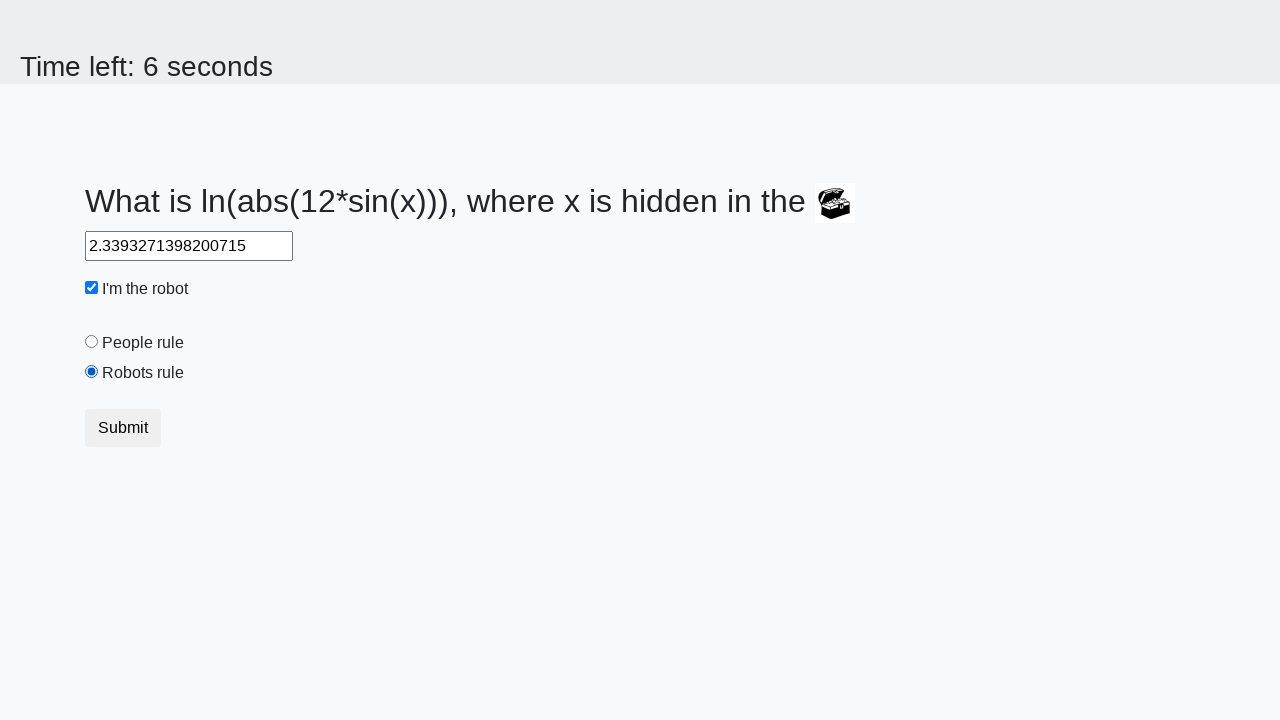

Submitted the form at (123, 428) on button.btn
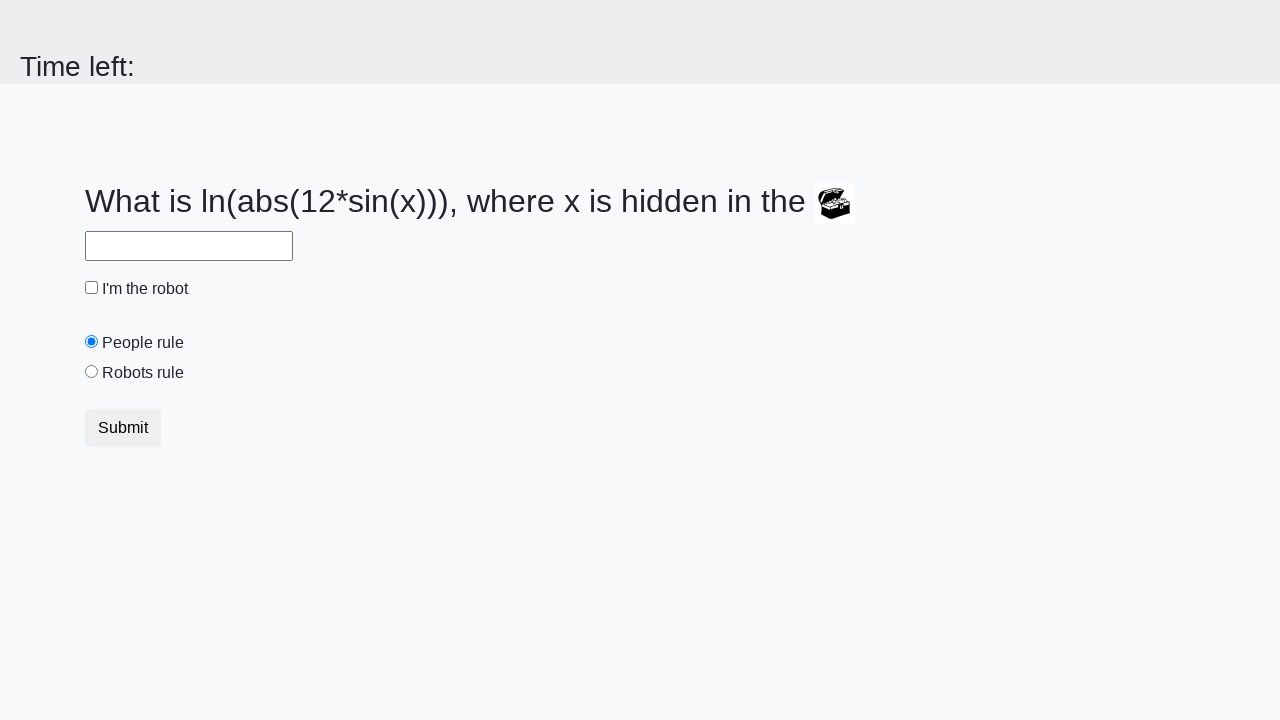

Waited for form submission result
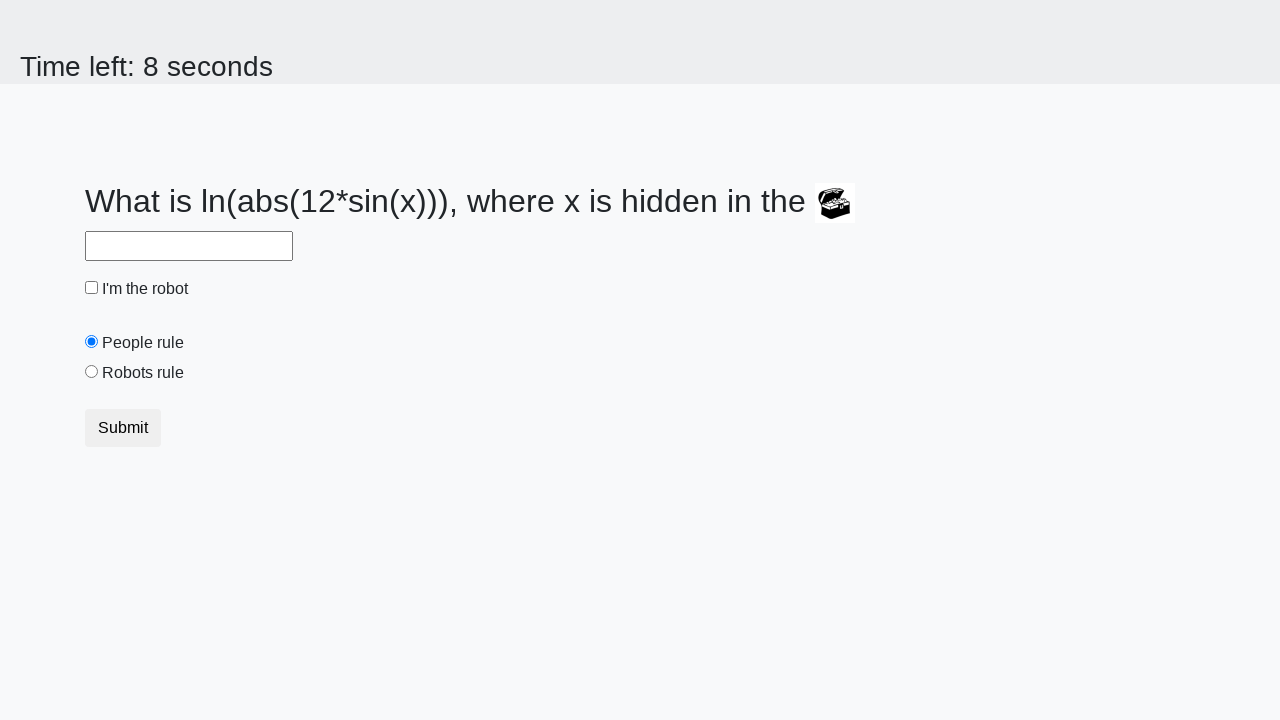

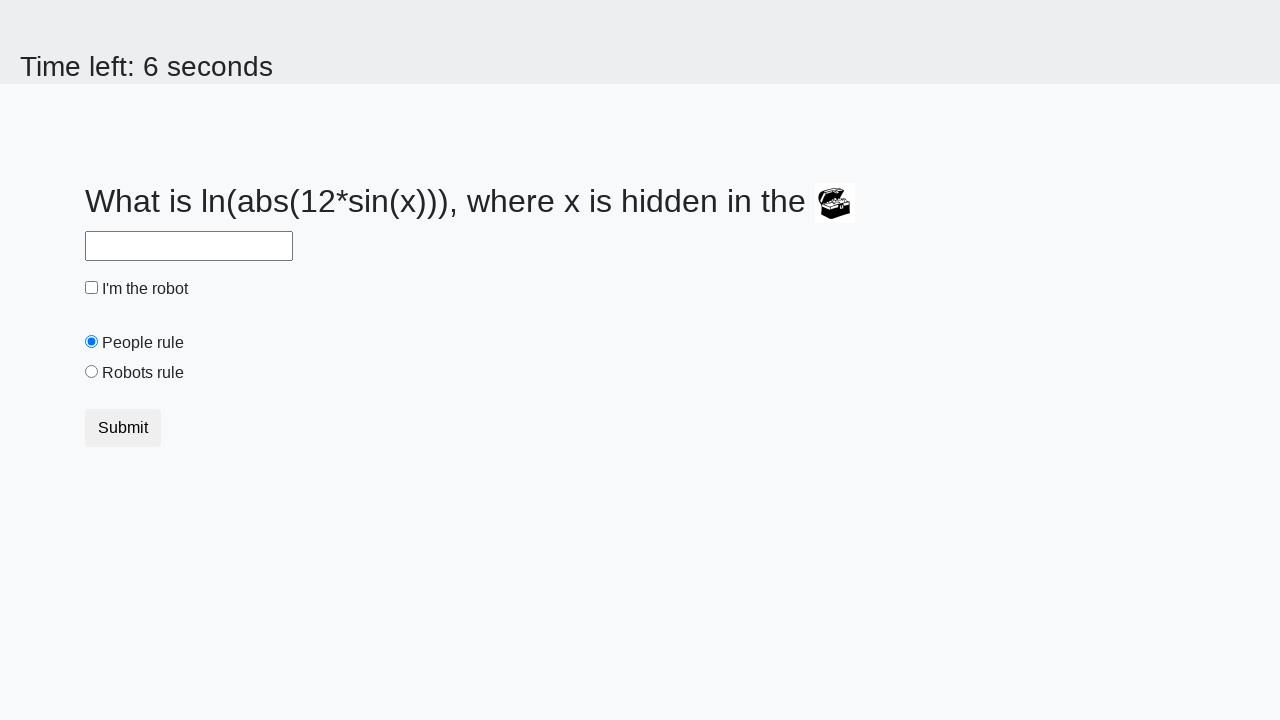